Tests double-click functionality on W3Schools demo page by filling a text field and double-clicking a button to copy the text

Starting URL: https://www.w3schools.com/tags/tryit.asp?filename=tryhtml5_ev_ondblclick3

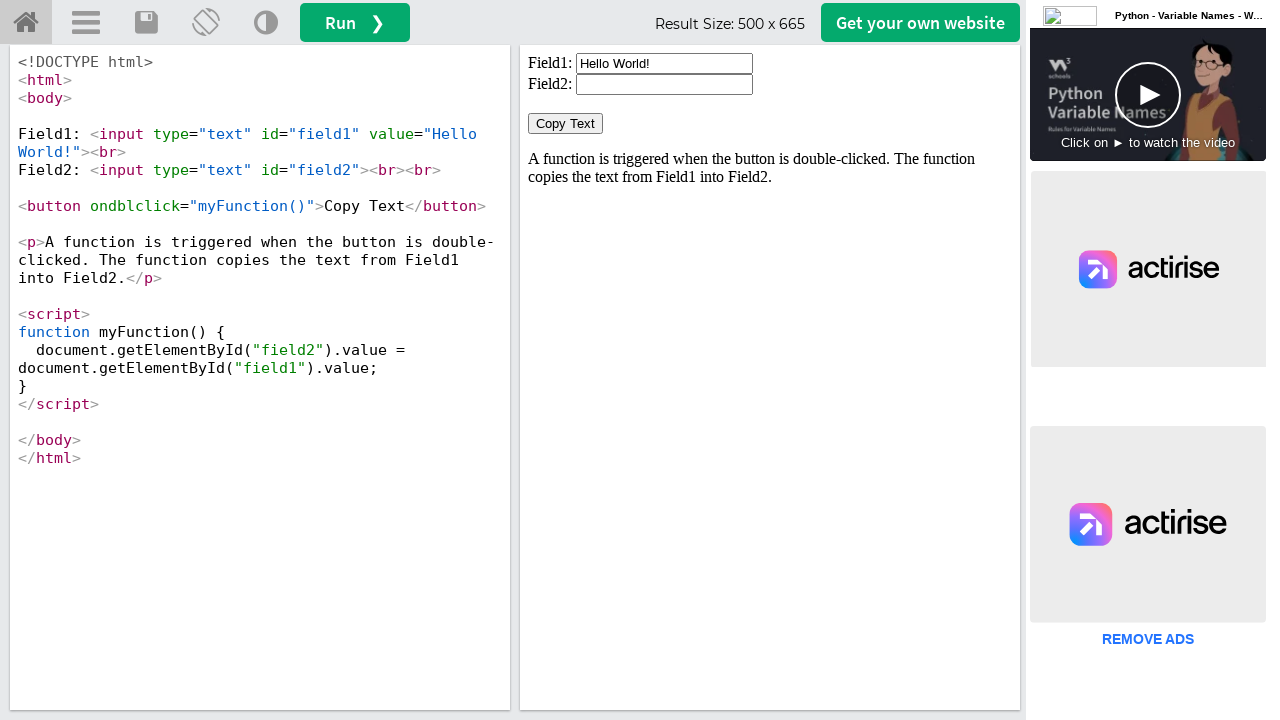

Located the iframe containing the demo
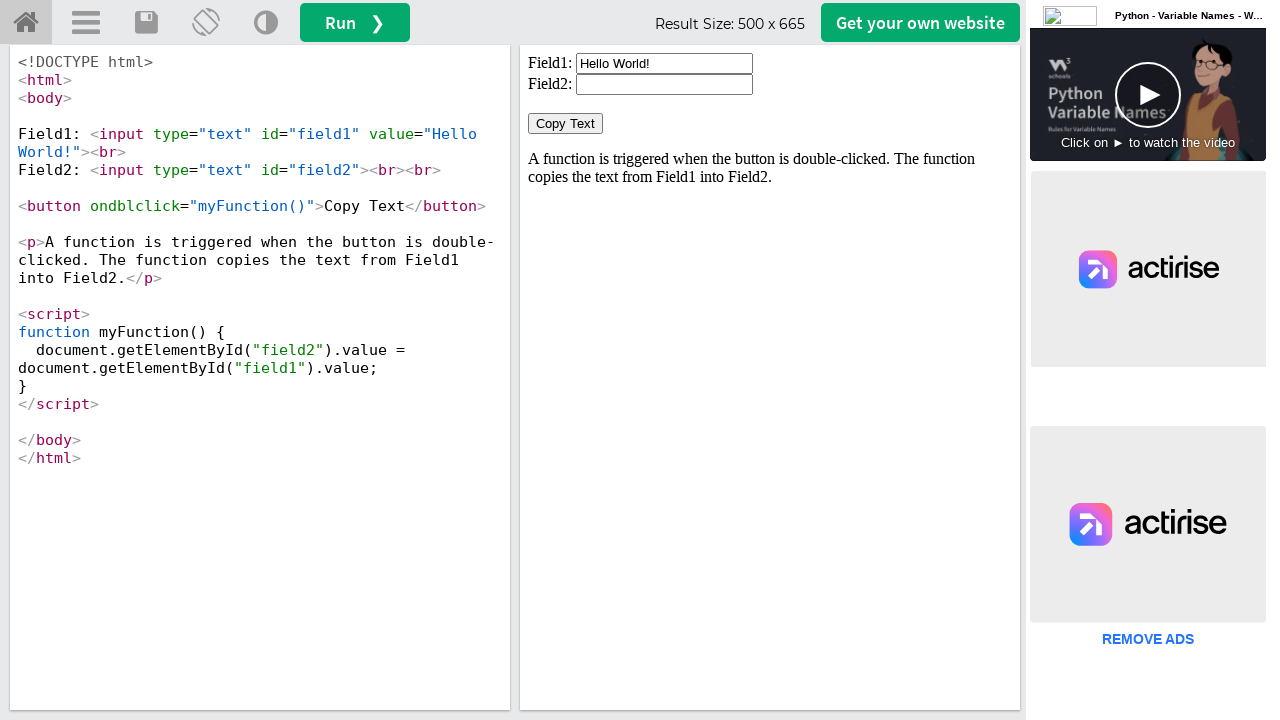

Cleared the first text field on iframe#iframeResult >> internal:control=enter-frame >> #field1
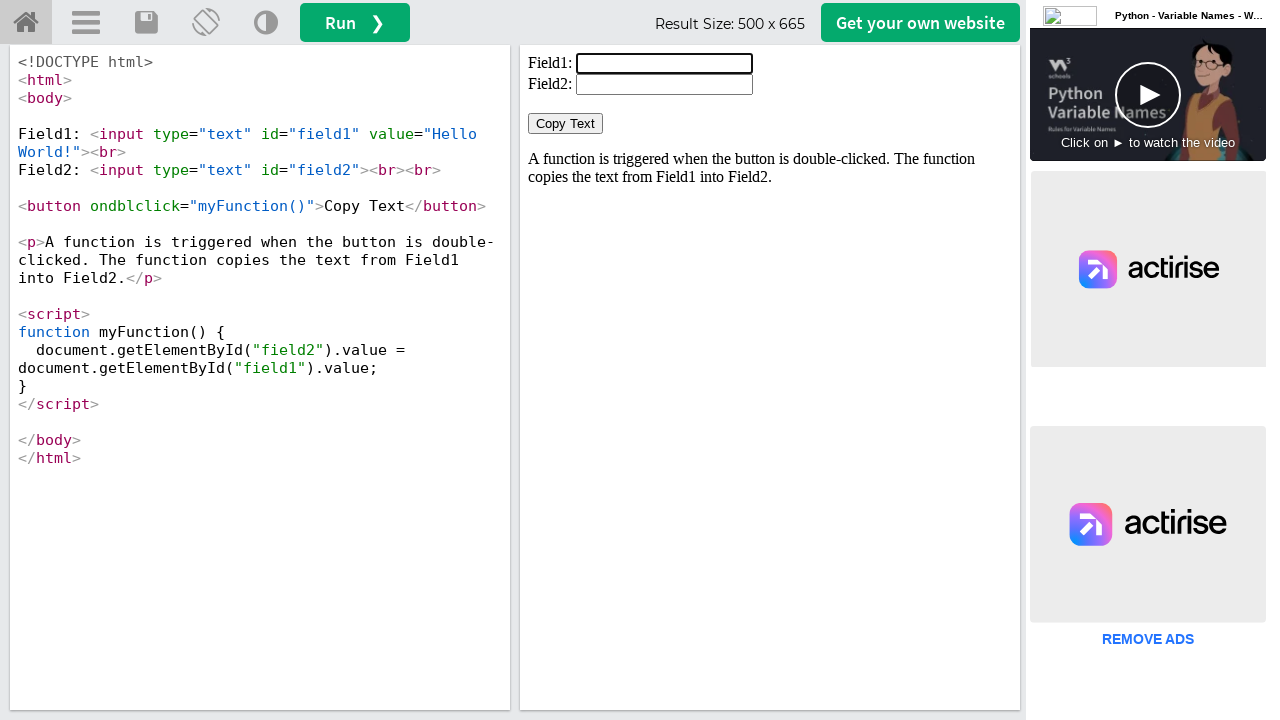

Filled first text field with 'Welcome to Automation' on iframe#iframeResult >> internal:control=enter-frame >> #field1
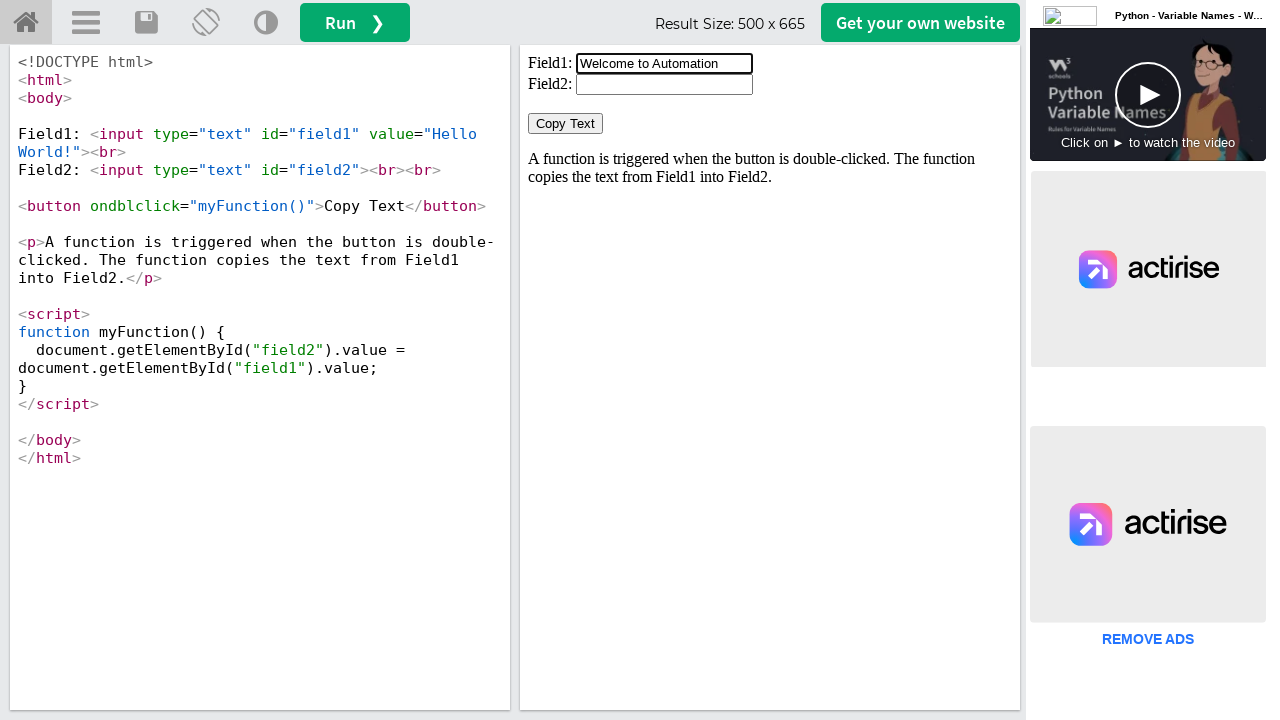

Double-clicked the 'Copy Text' button to copy text from field1 to field2 at (566, 124) on iframe#iframeResult >> internal:control=enter-frame >> button:has-text('Copy Tex
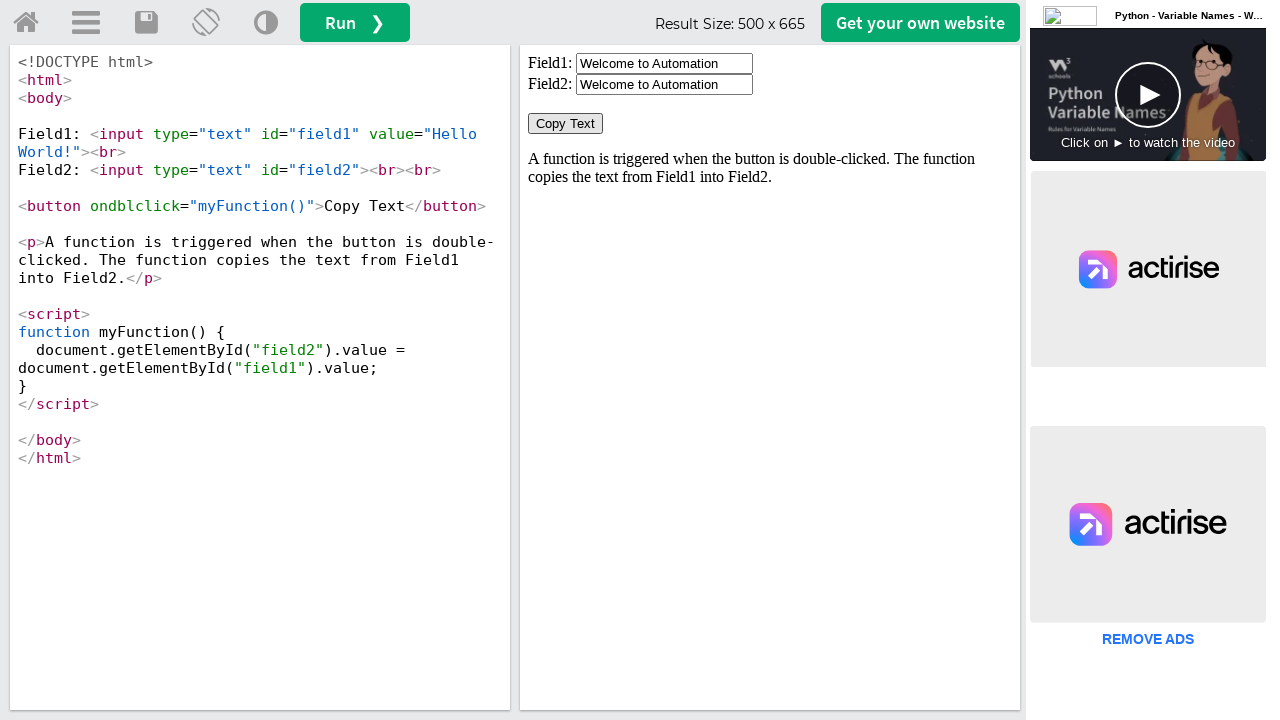

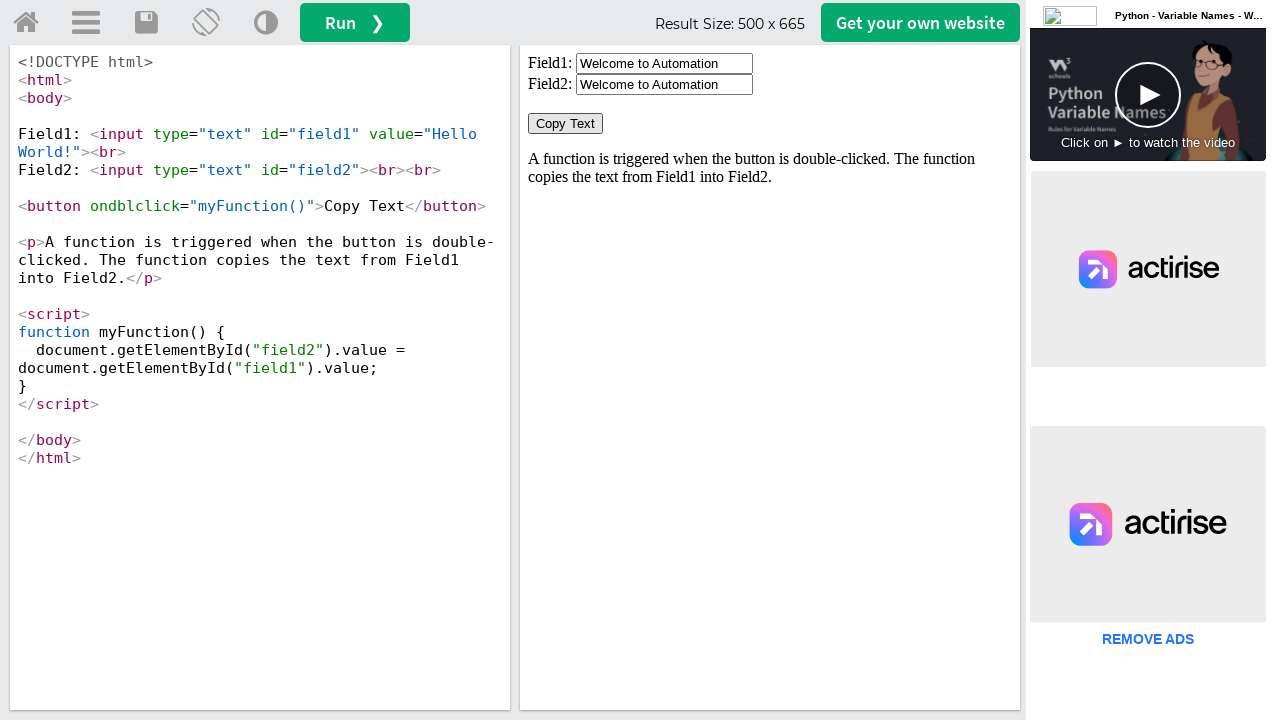